Tests handling of JavaScript alerts by clicking a button that triggers an alert and then accepting it

Starting URL: https://the-internet.herokuapp.com/javascript_alerts

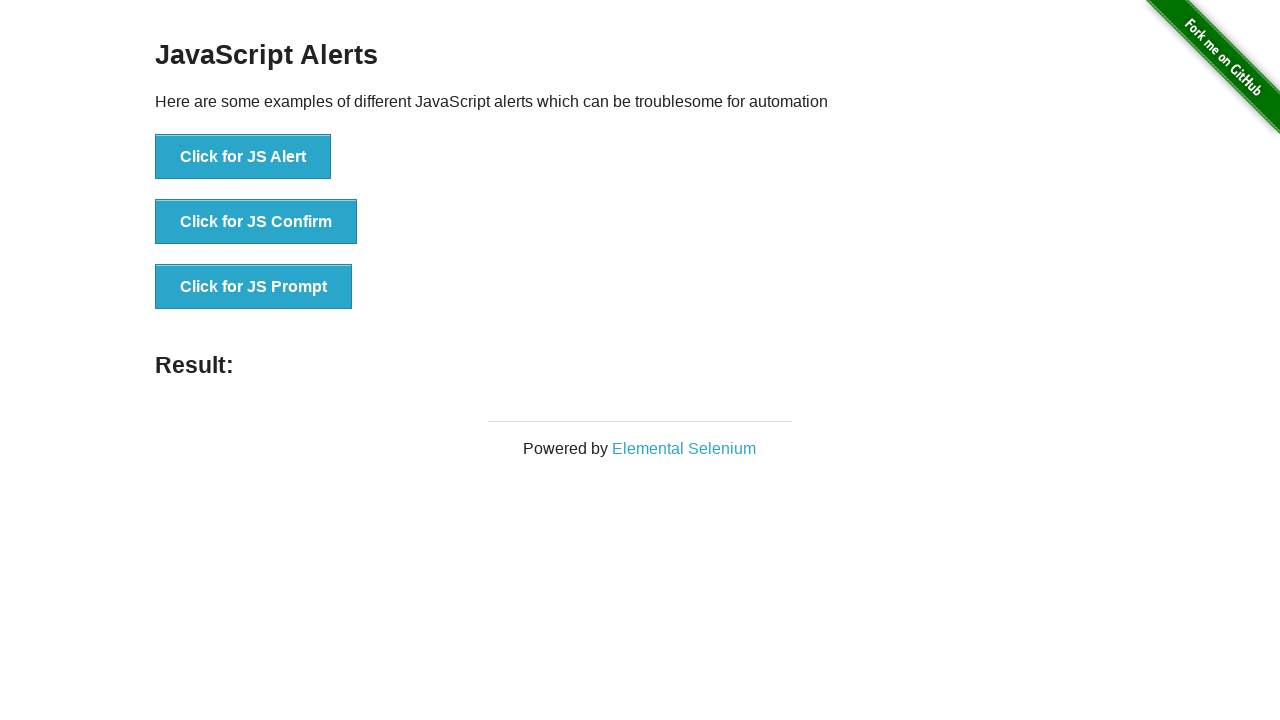

Clicked button to trigger JavaScript alert at (243, 157) on xpath=//button[text()='Click for JS Alert']
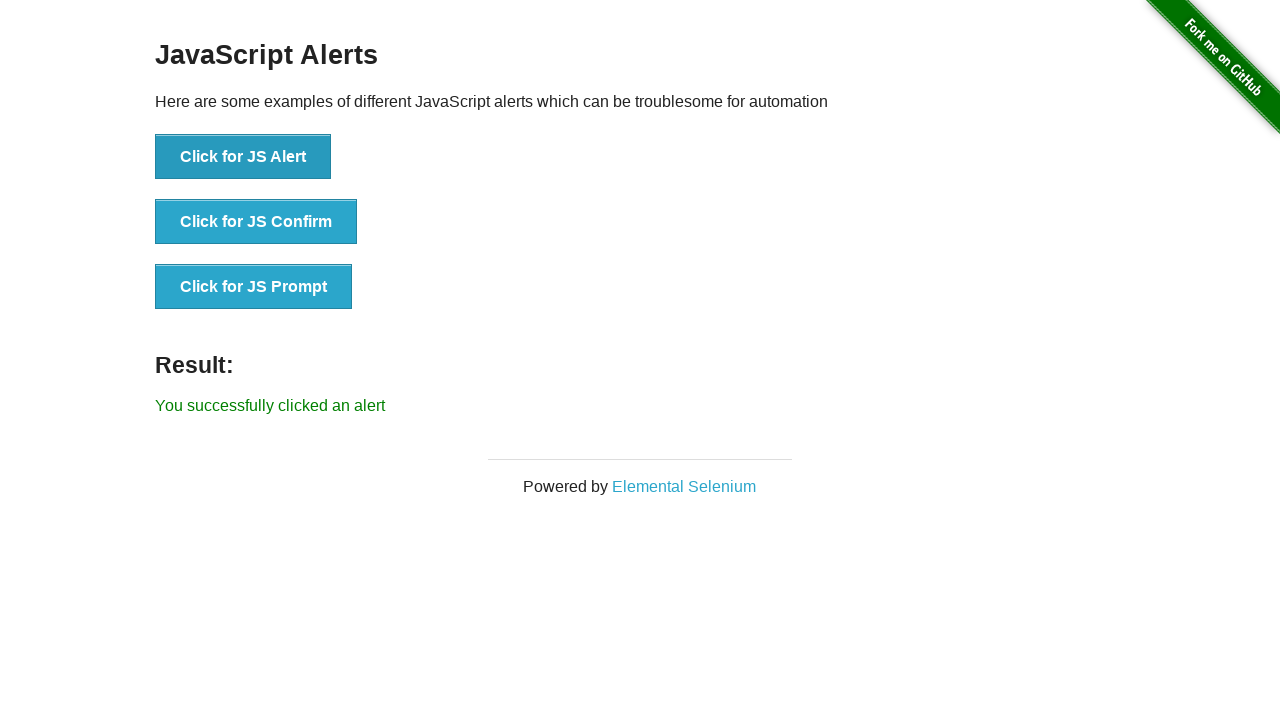

Set up dialog handler to accept alerts
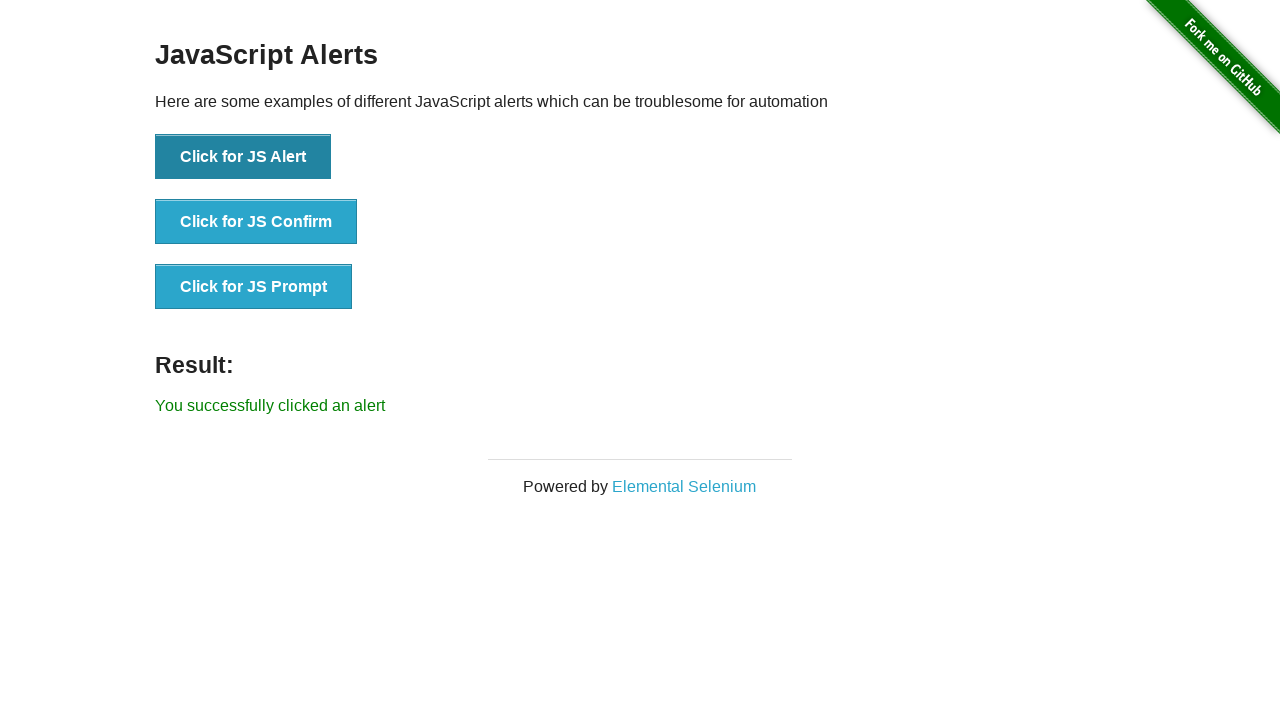

Clicked button again to trigger JavaScript alert (alternative approach) at (243, 157) on xpath=//button[text()='Click for JS Alert']
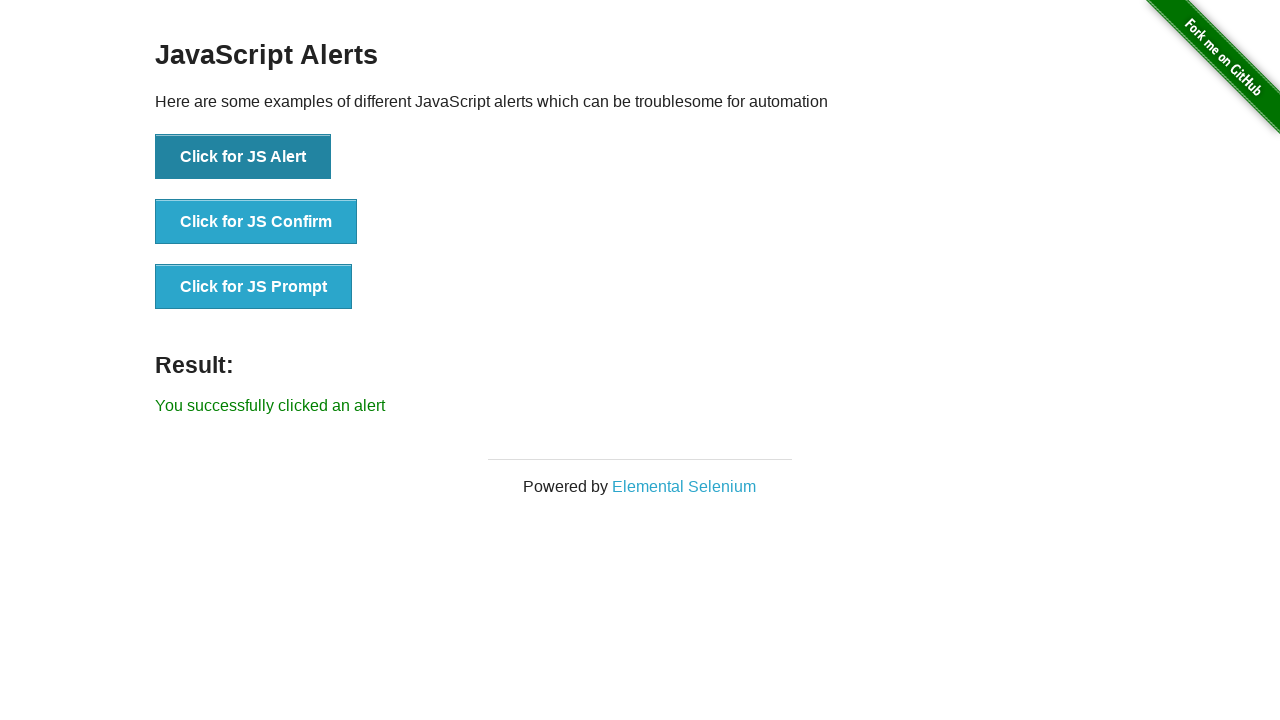

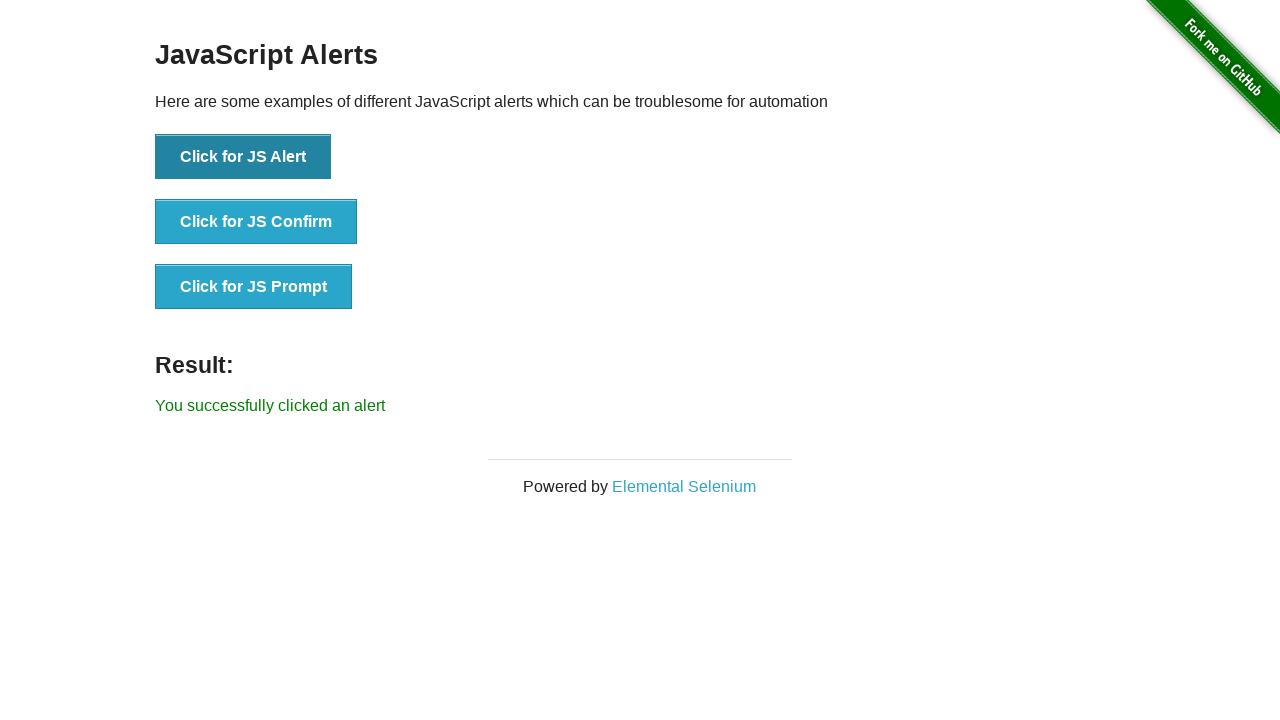